Tests the search functionality on Python.org by entering "pycon" as a search query and submitting the form

Starting URL: http://www.python.org

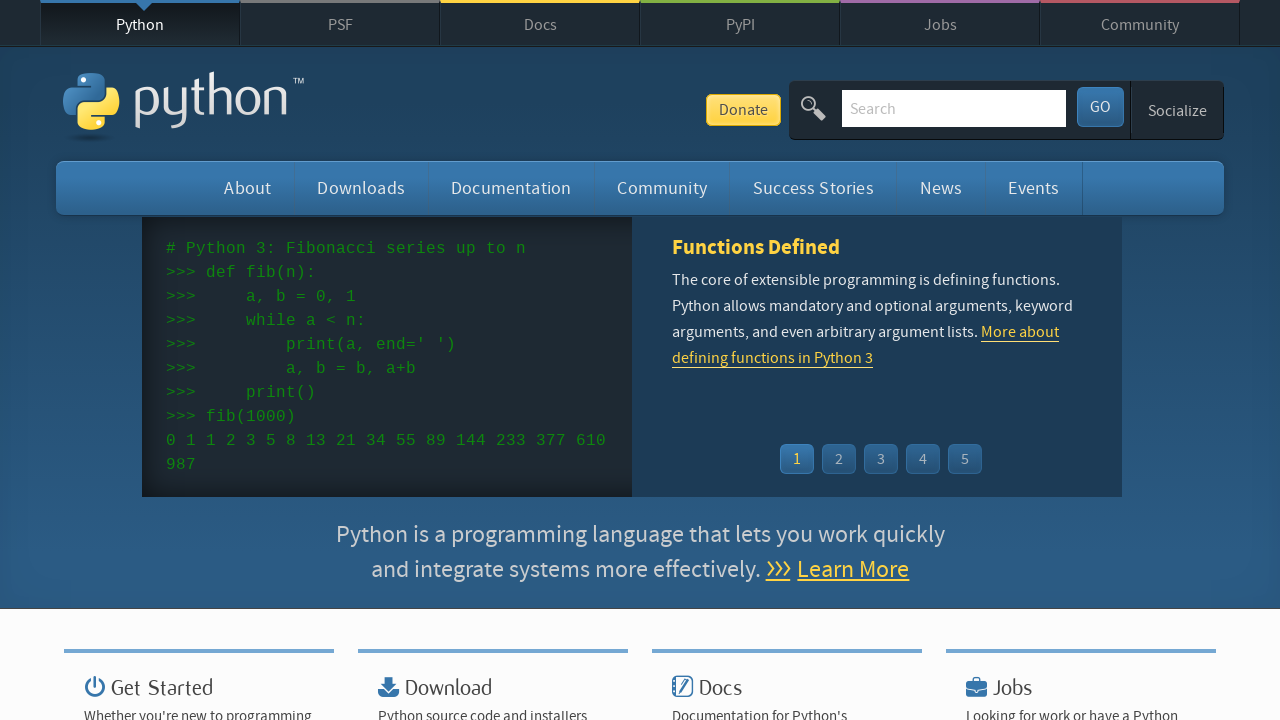

Filled search box with 'pycon' on input[name='q']
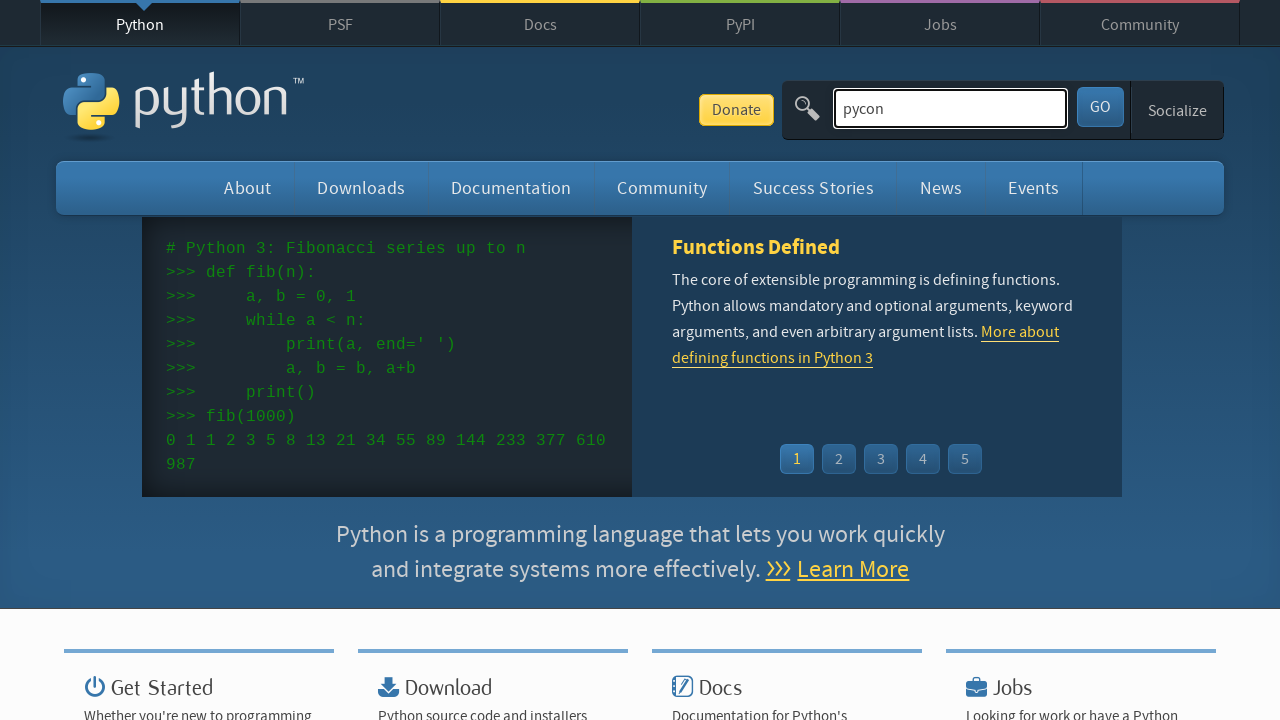

Pressed Enter to submit search query on input[name='q']
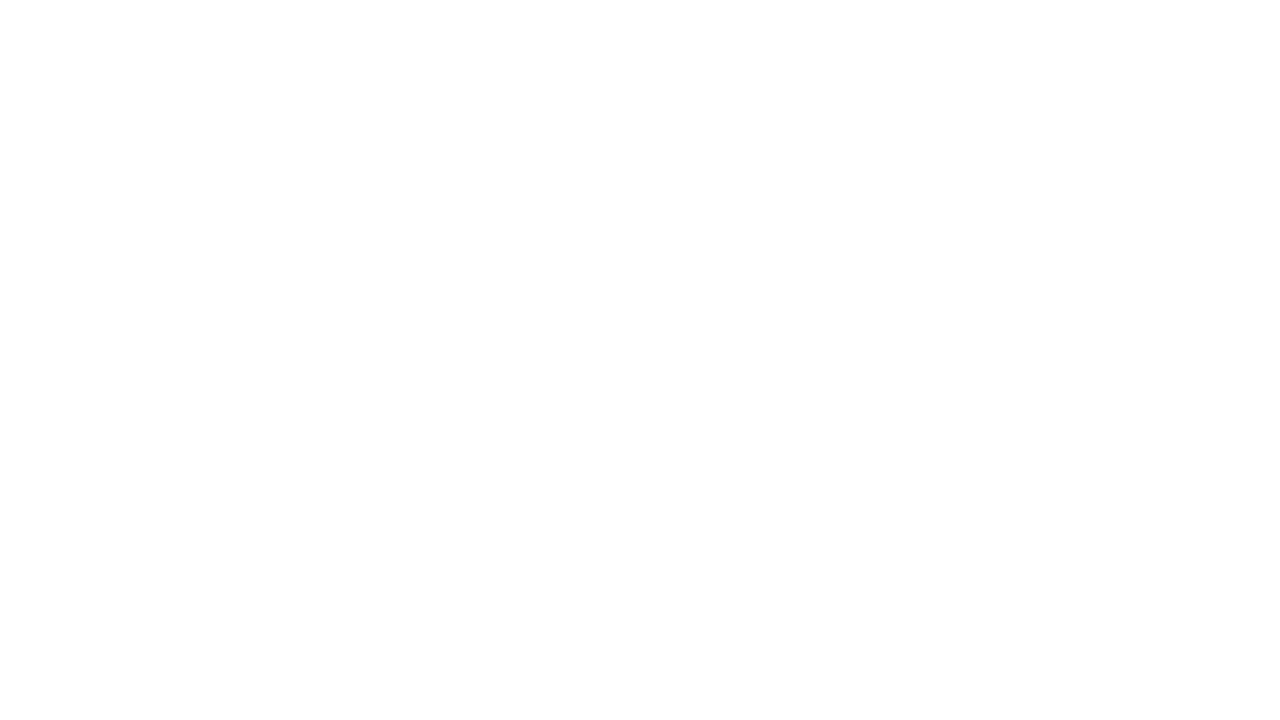

Search results page loaded successfully
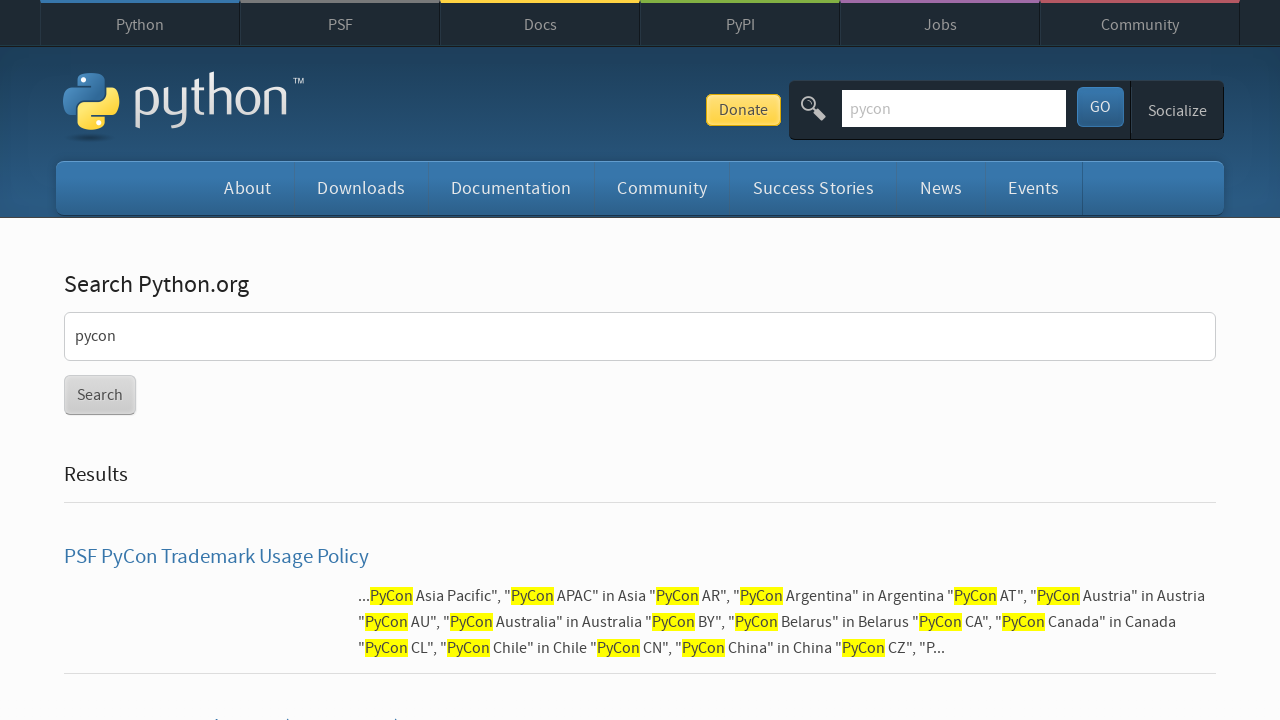

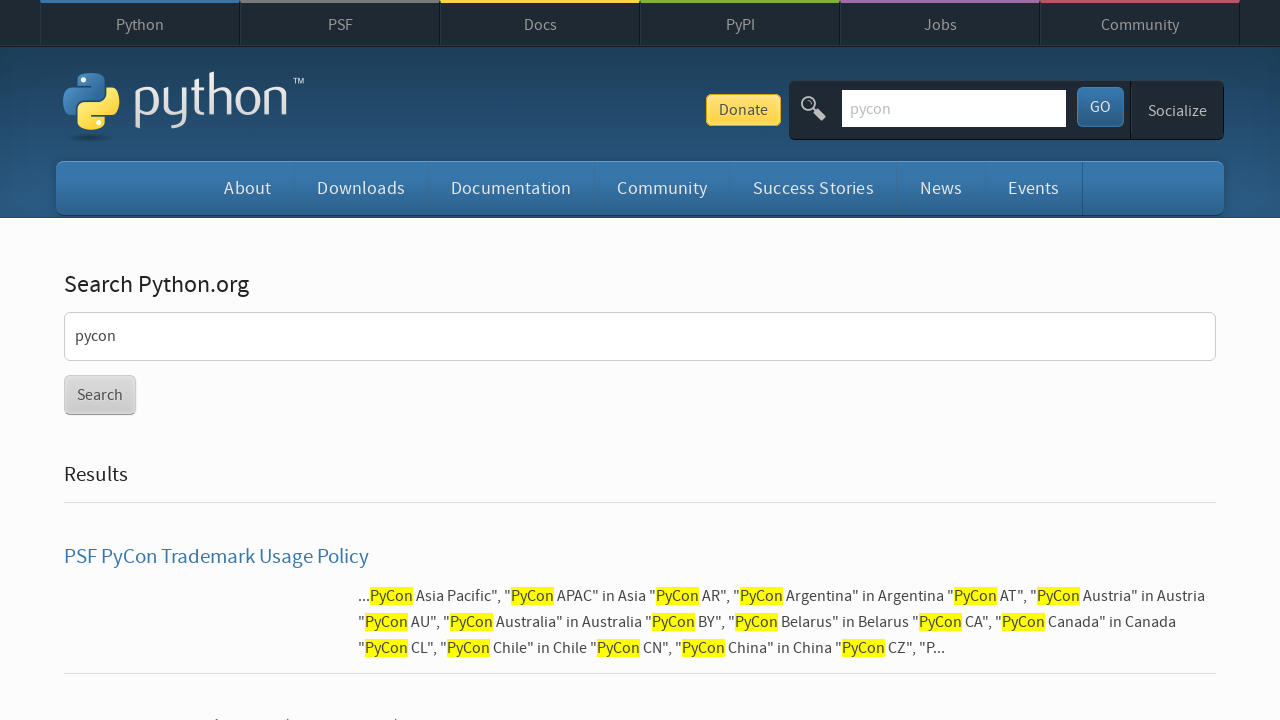